Tests page scrolling functionality by scrolling to a specific element on a test automation practice blog

Starting URL: https://testautomationpractice.blogspot.com/

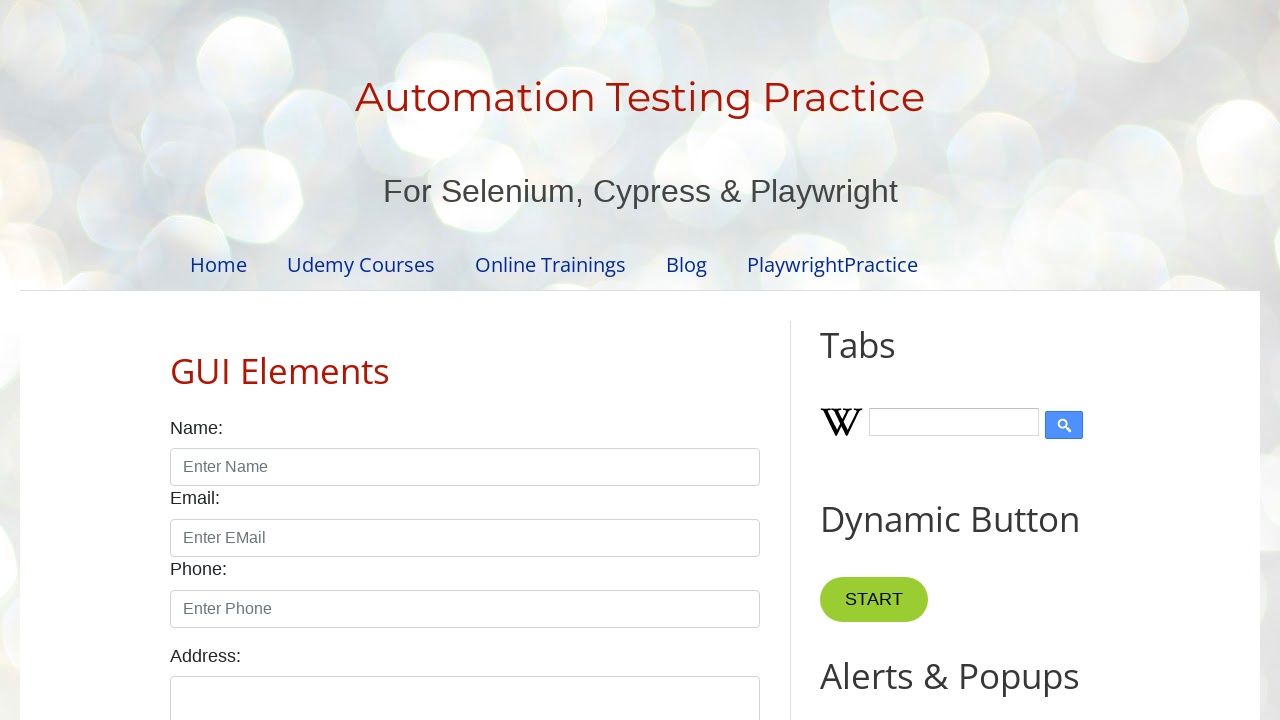

Verified page title is 'Automation Testing Practice'
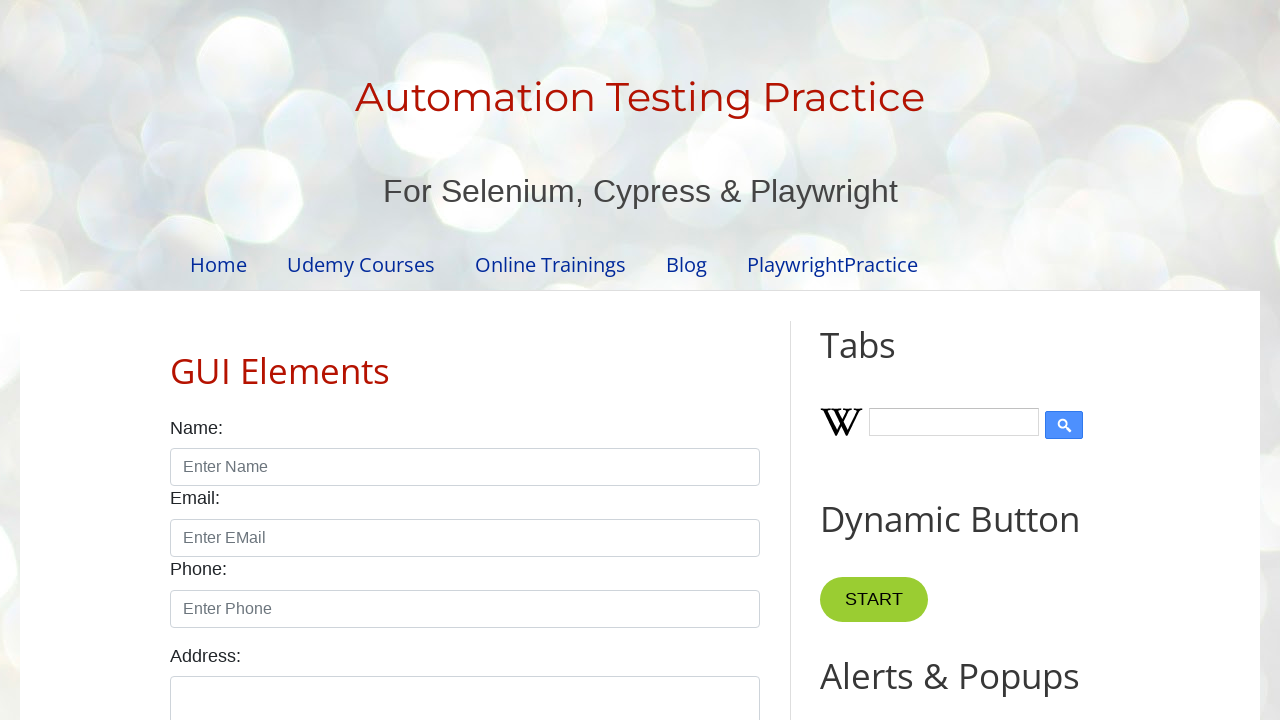

Located target element with id 'HTML1' h2
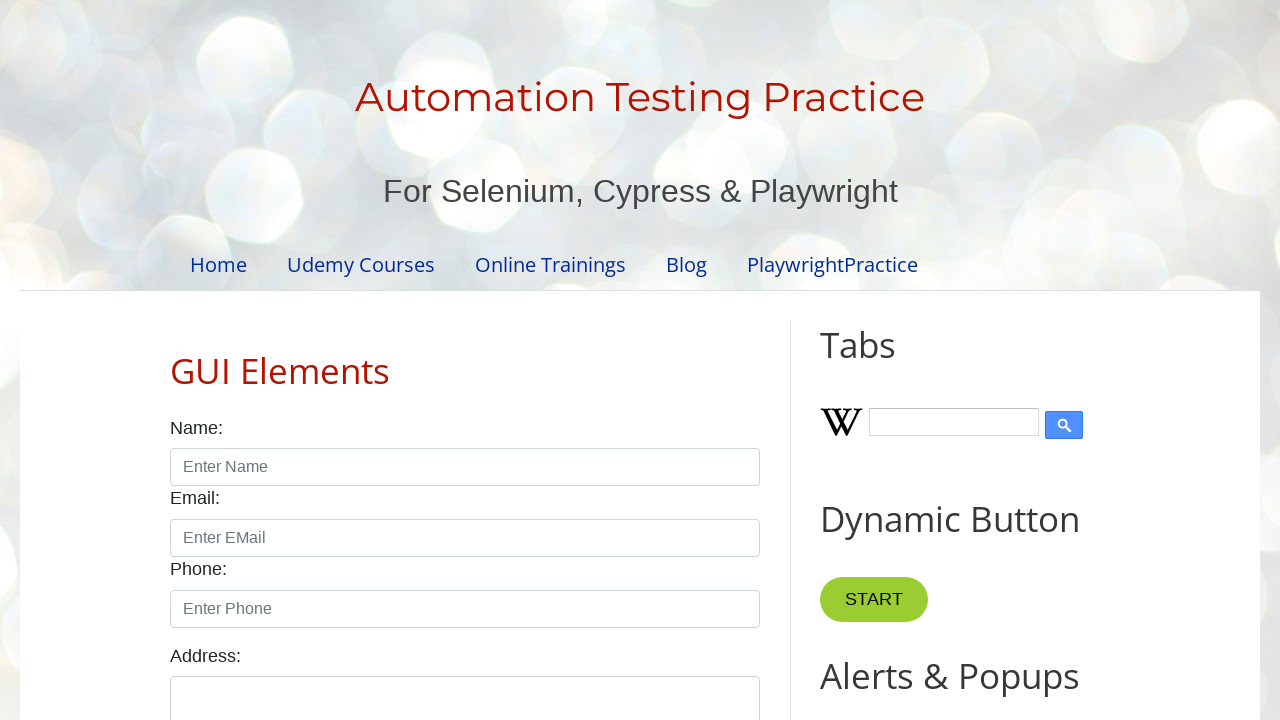

Scrolled to target element
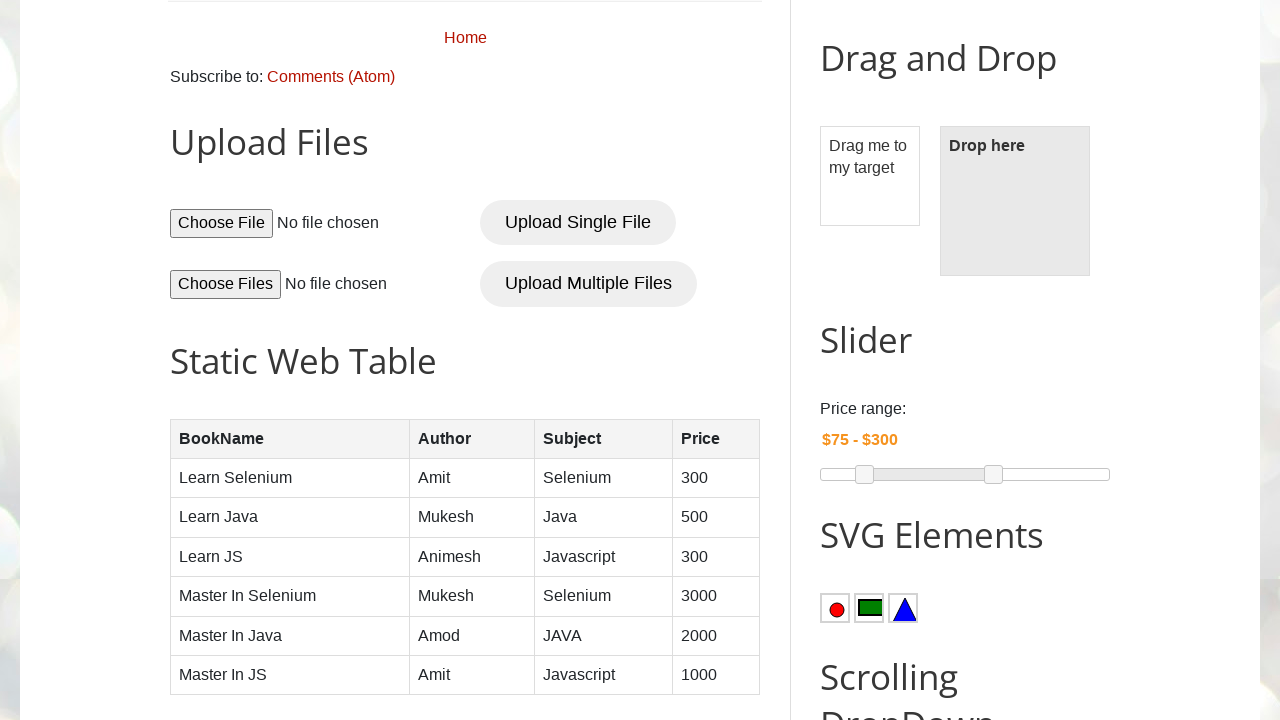

Retrieved scroll position: 1555px
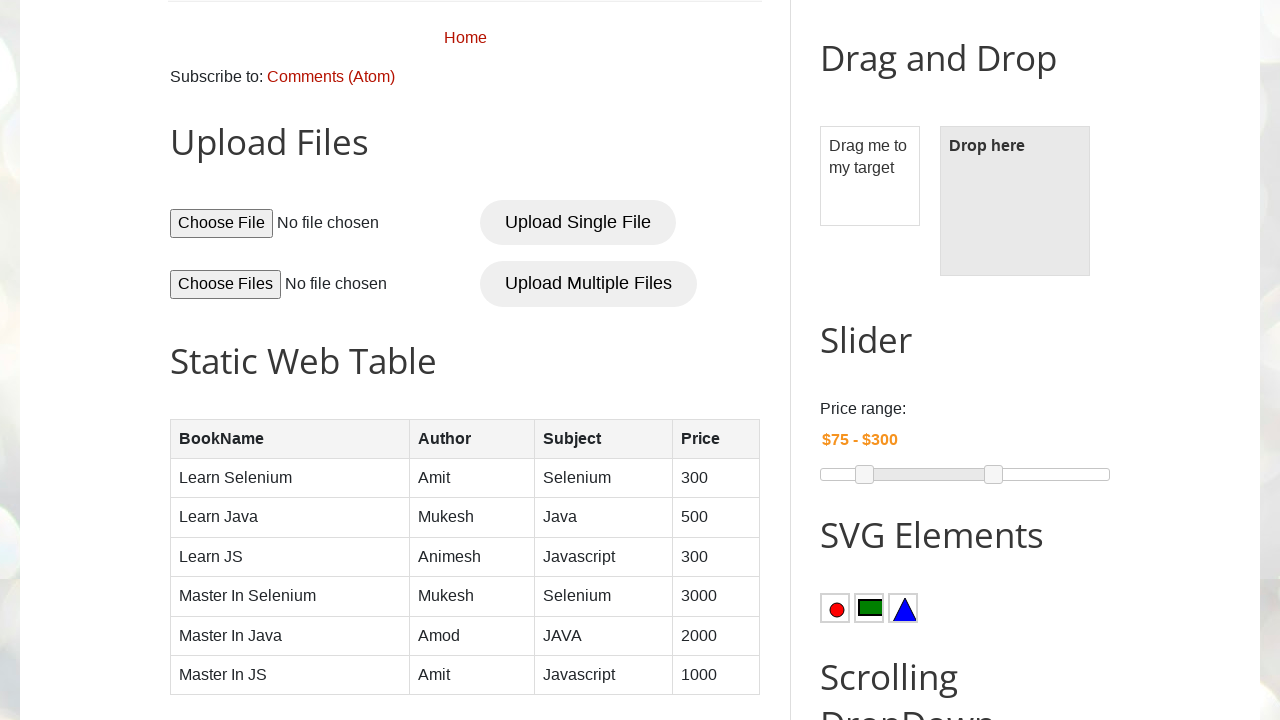

Printed scroll position: 1555px
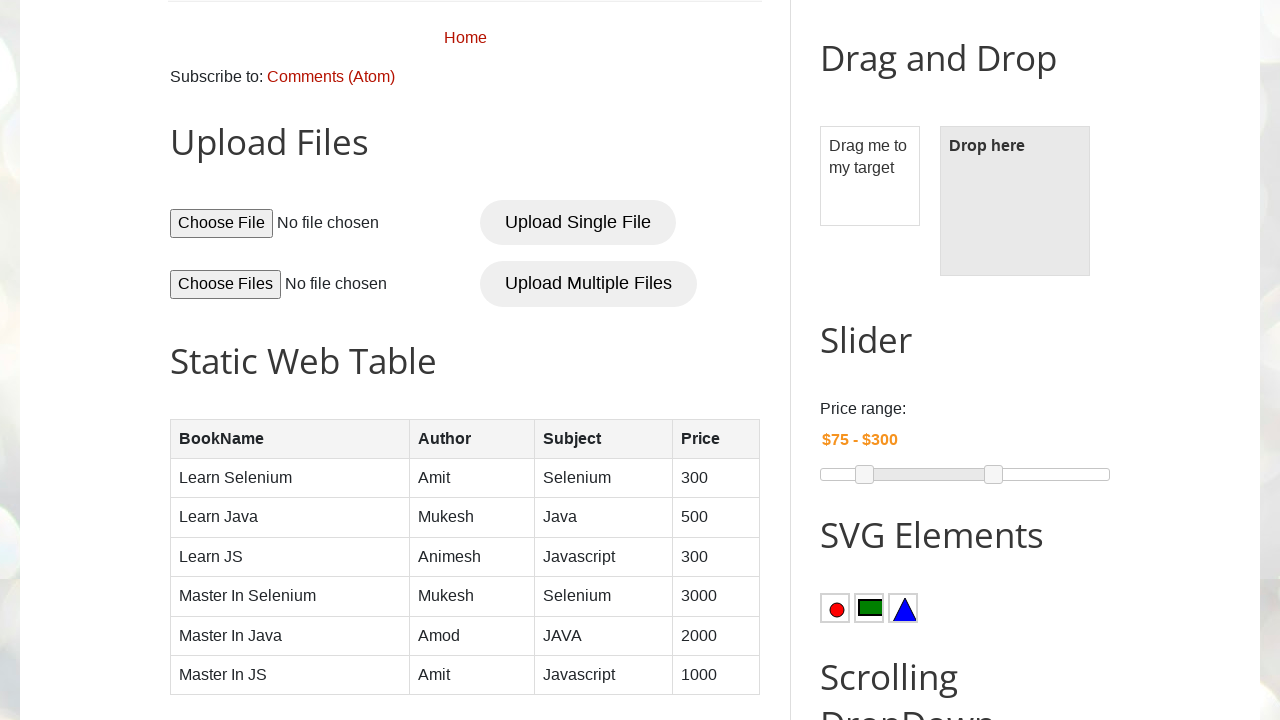

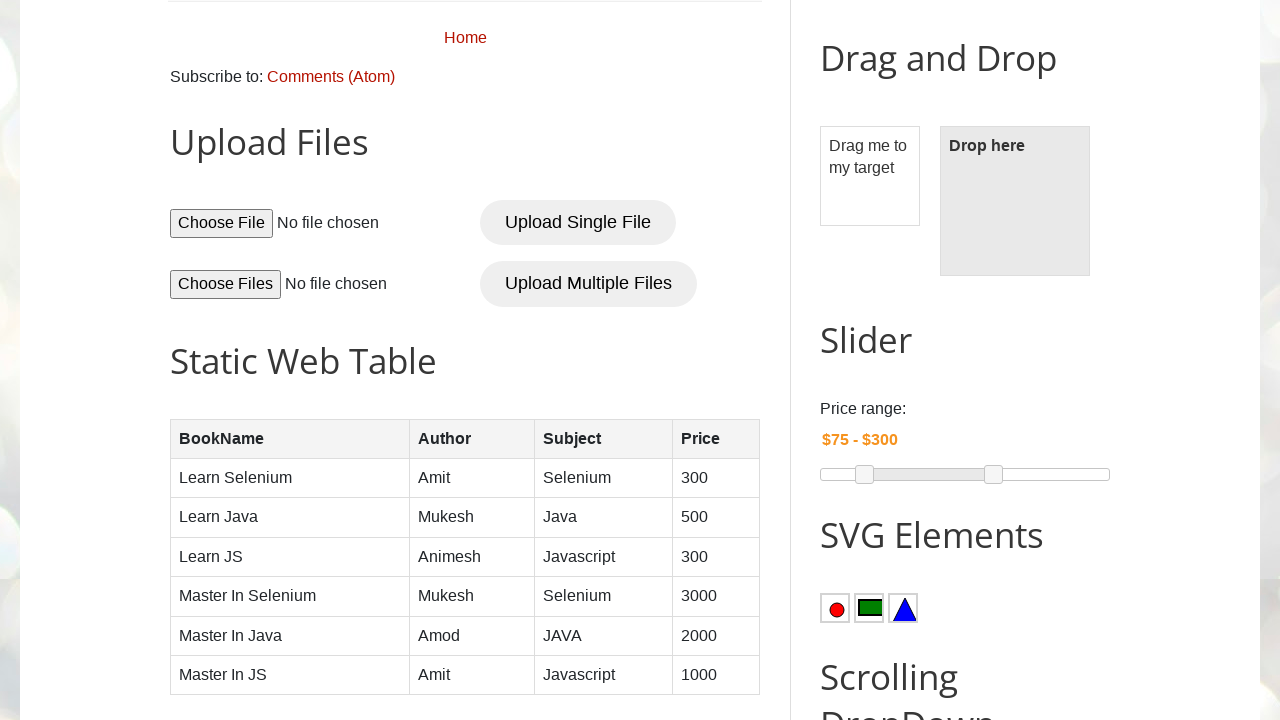